Tests various click actions including double-click, single click, and right-click (context click) on different input elements.

Starting URL: http://sahitest.com/demo/clicks.htm

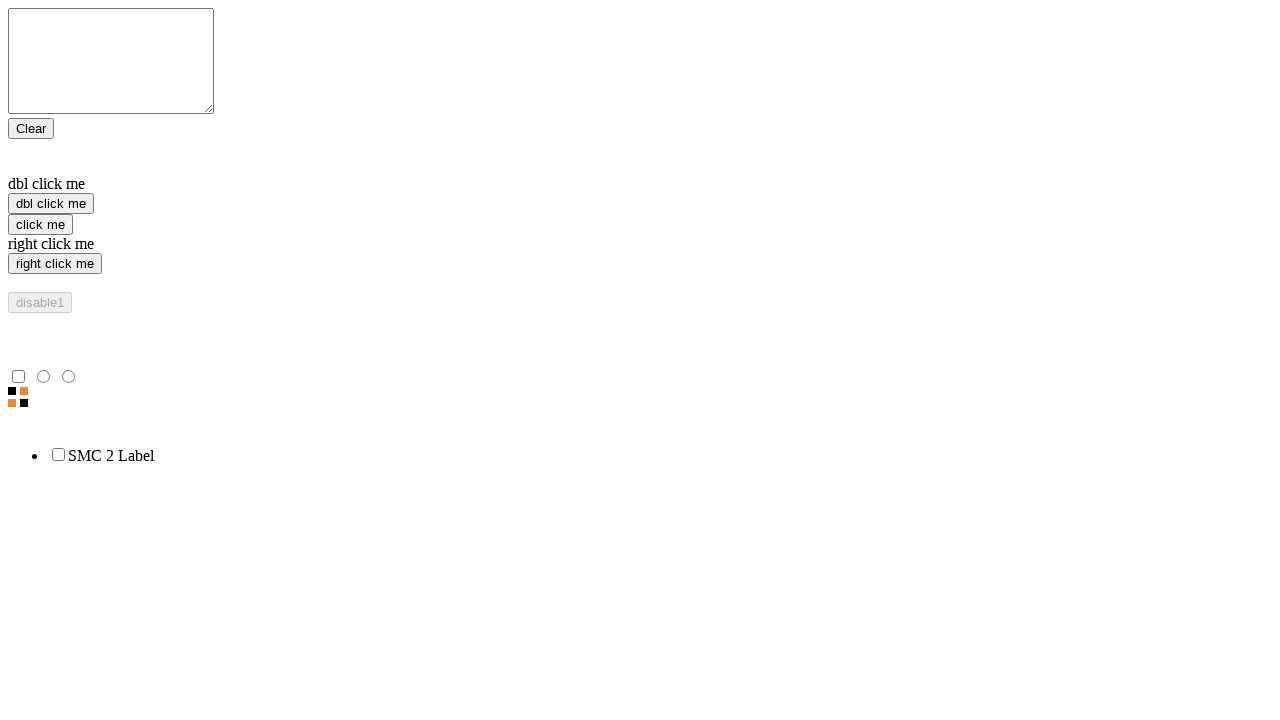

Navigated to clicks demo page
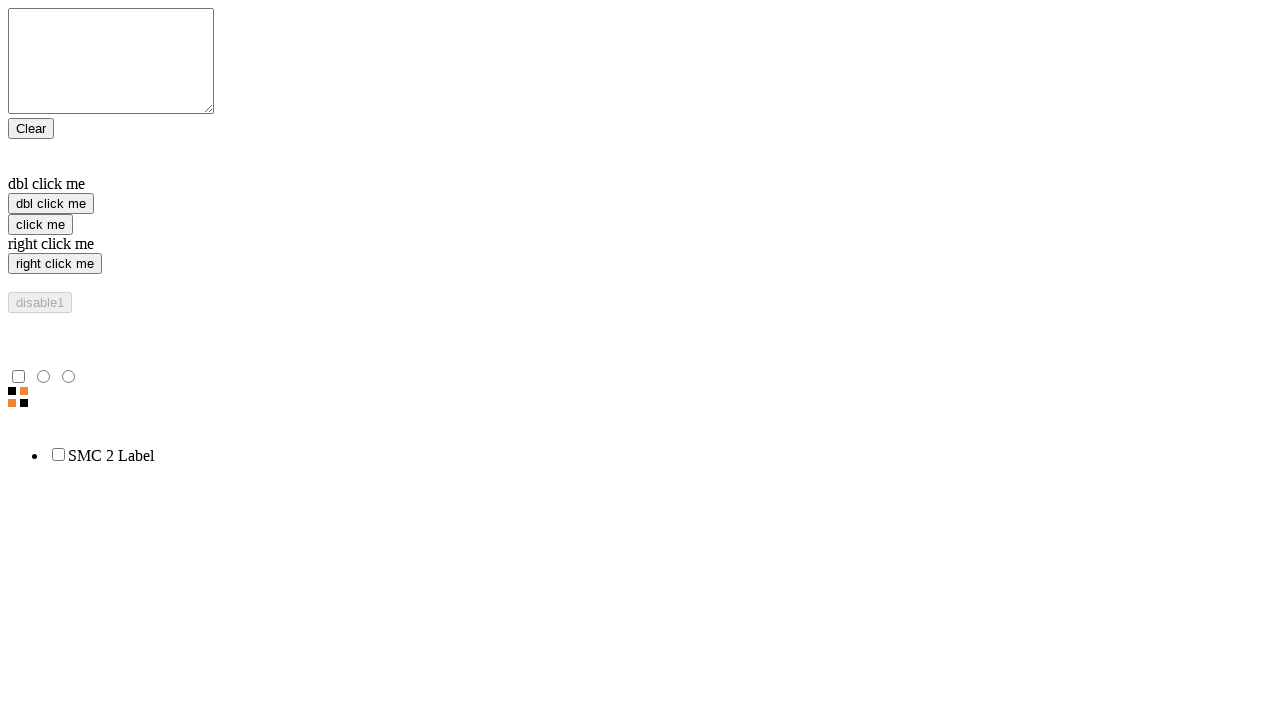

Located double-click input element
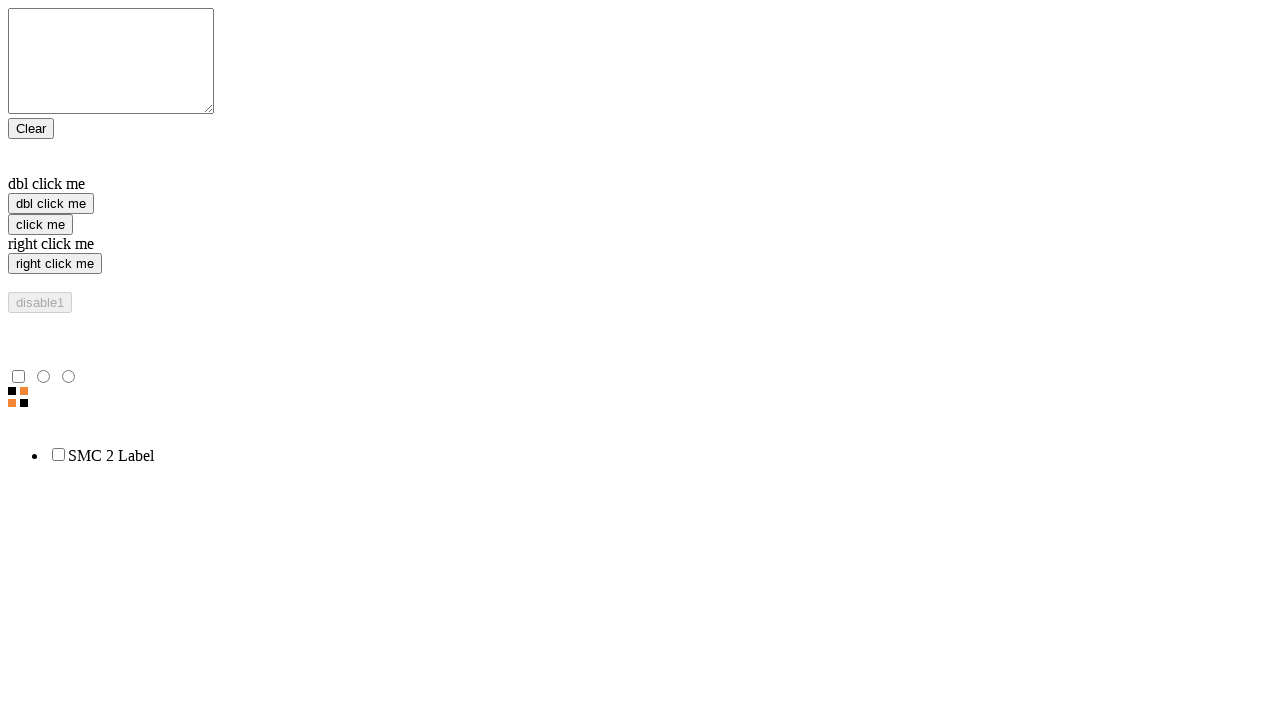

Located single-click input element
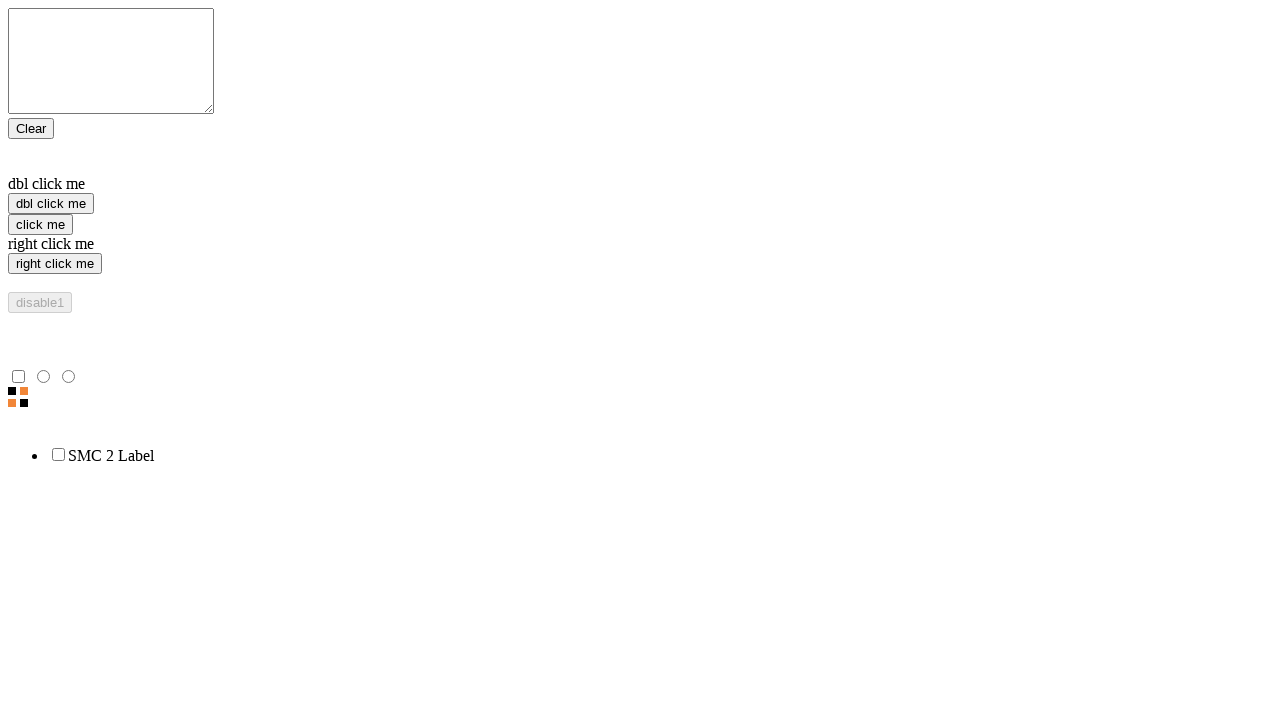

Located right-click input element
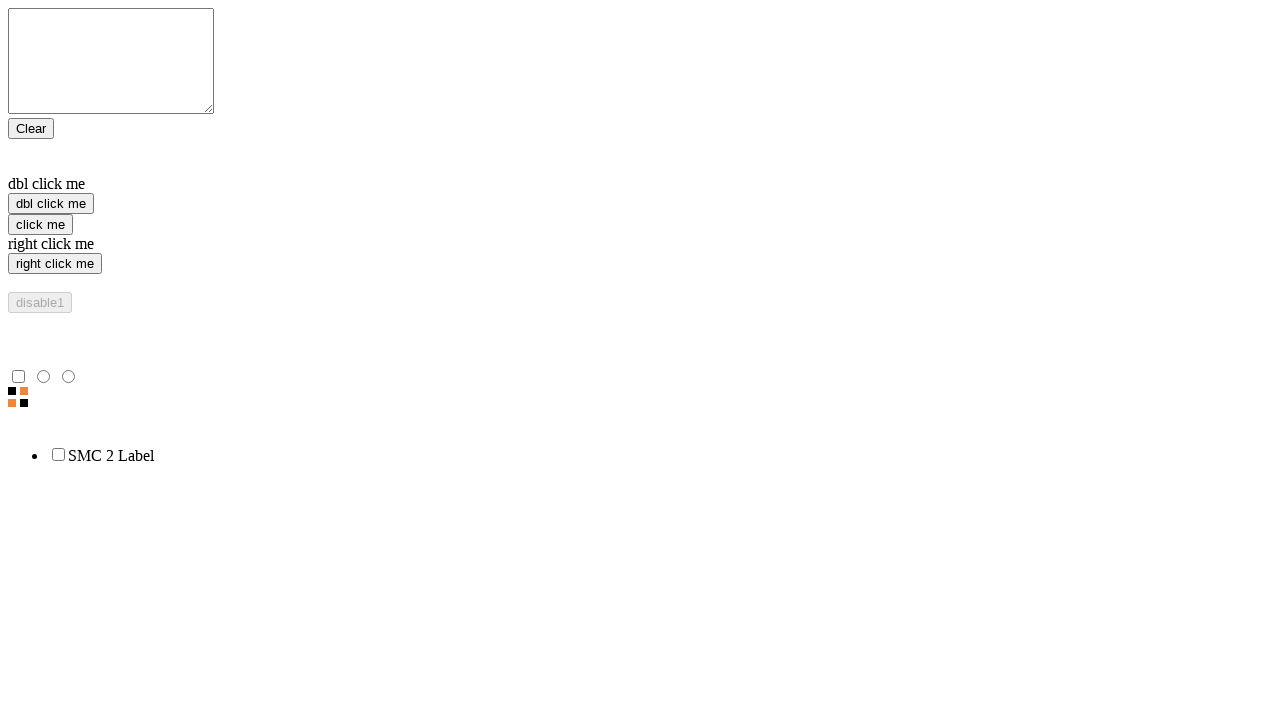

Double-clicked on first input element at (51, 204) on xpath=/html/body/form/input[2]
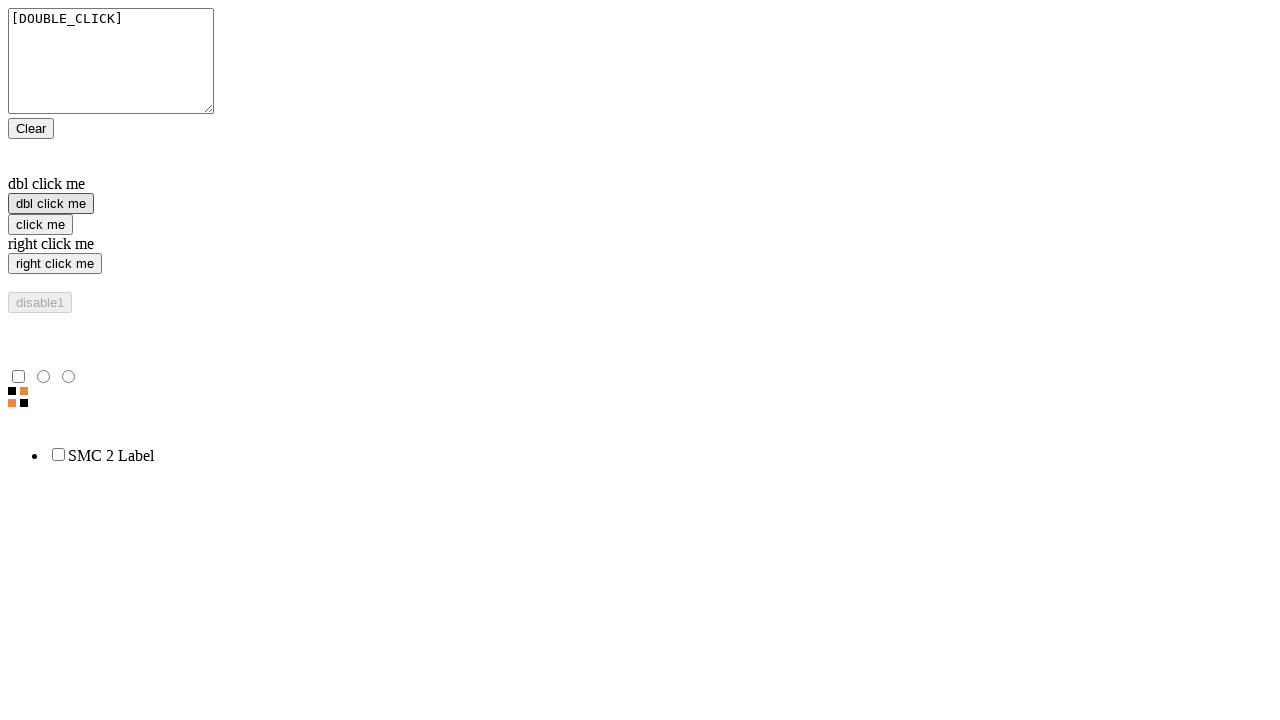

Single-clicked on second input element at (40, 224) on xpath=/html/body/form/input[3]
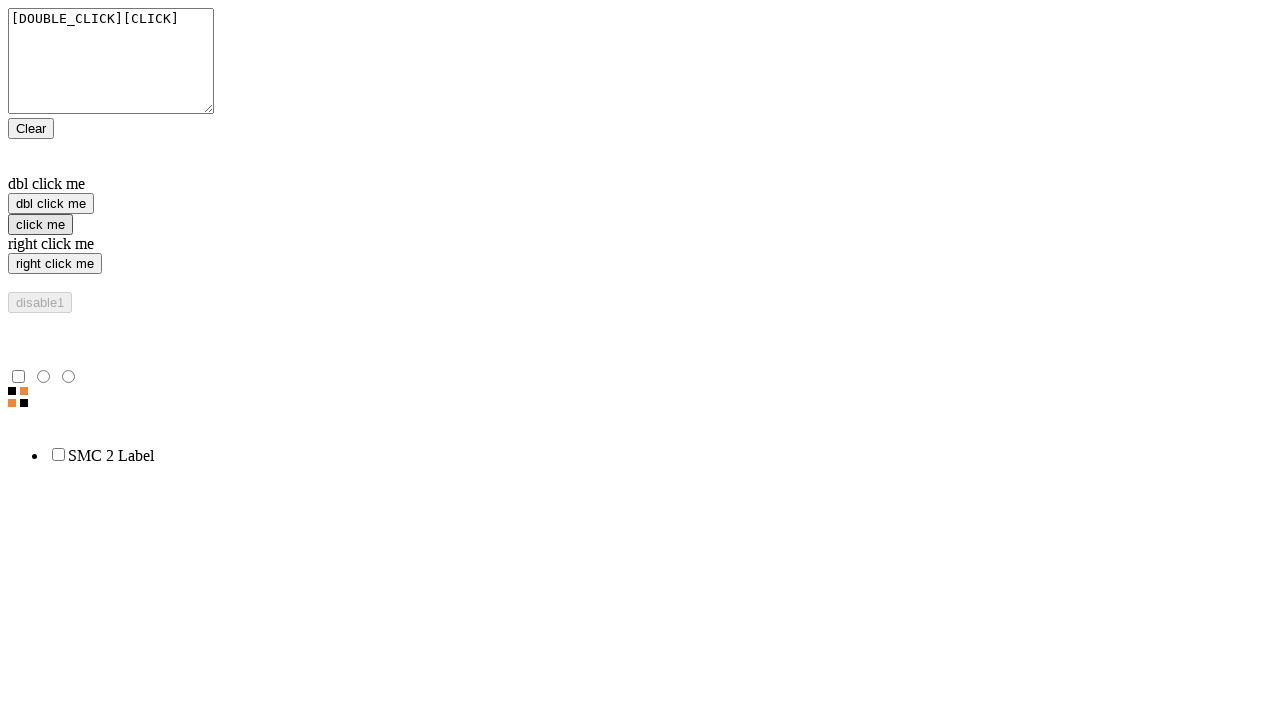

Right-clicked on third input element at (55, 264) on xpath=/html/body/form/input[4]
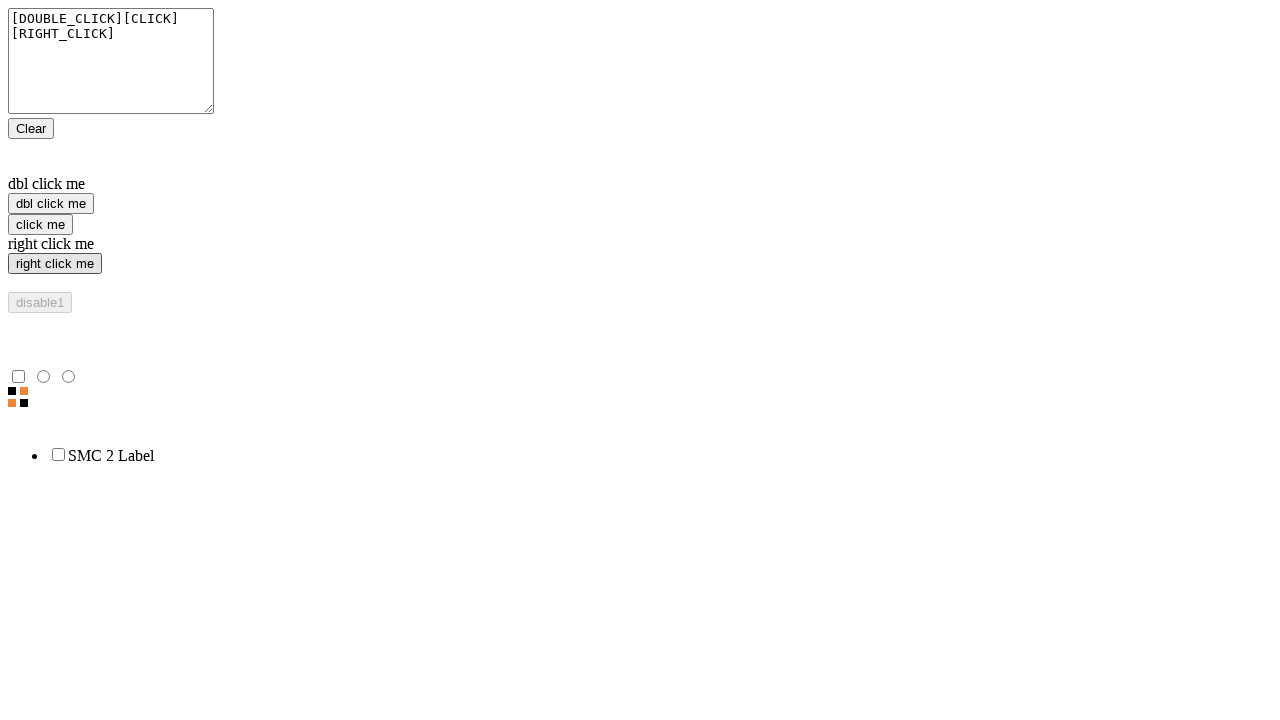

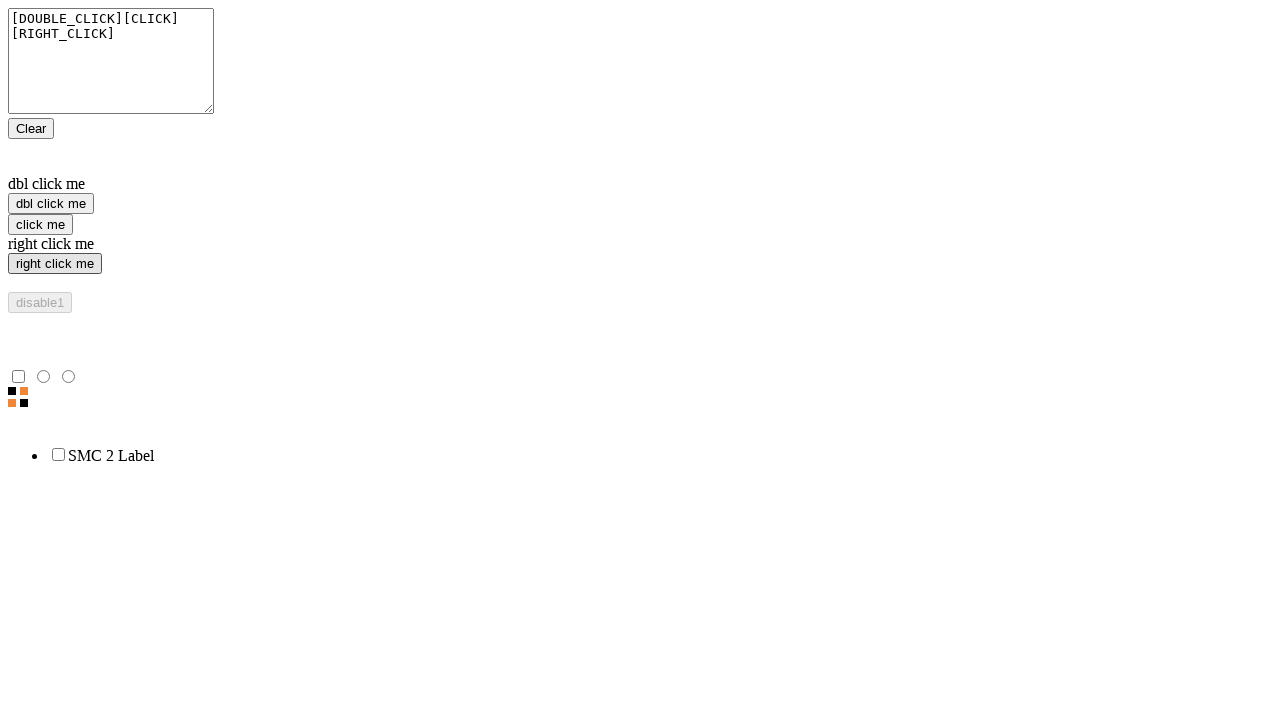